Tests a registration form by filling in required fields (first name, last name, email) based on placeholder text and submitting the form, then verifying the success message appears.

Starting URL: http://suninjuly.github.io/registration1.html

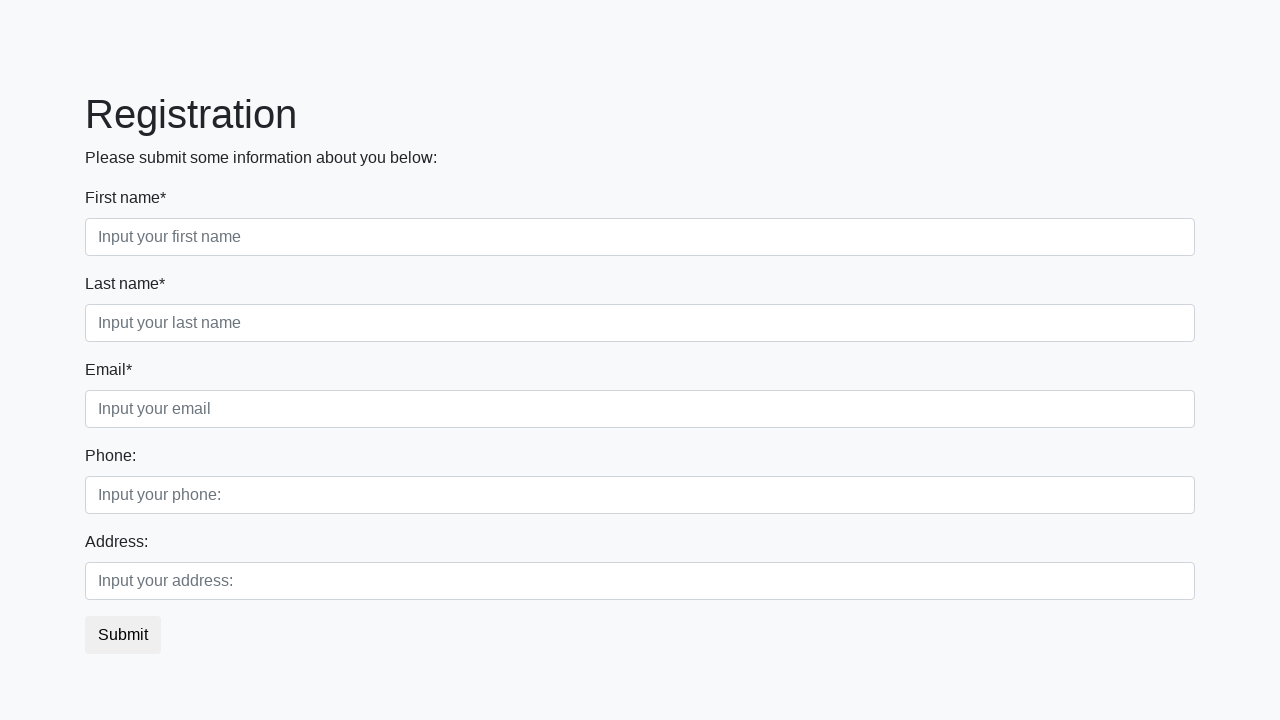

Filled first name field with 'Akhmed' on input[placeholder='Input your first name']
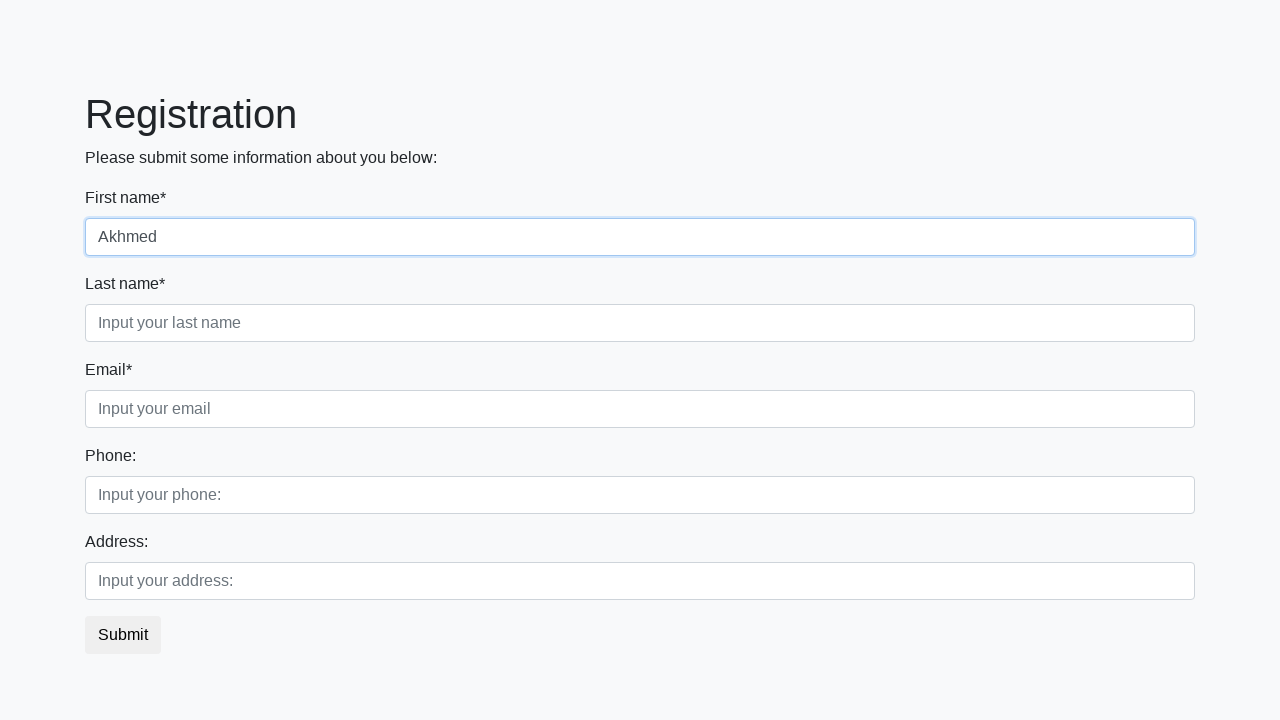

Filled last name field with 'Kadiev' on input[placeholder='Input your last name']
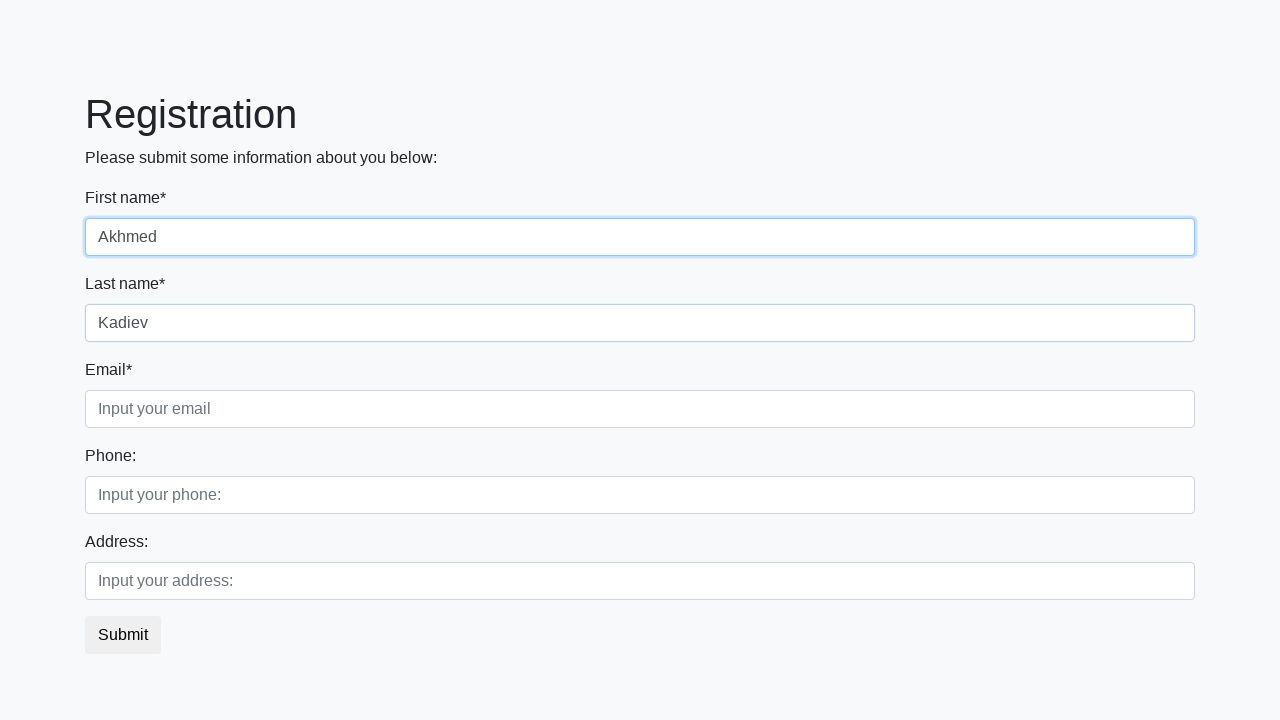

Filled email field with 'akhmed@example.com' on input[placeholder='Input your email']
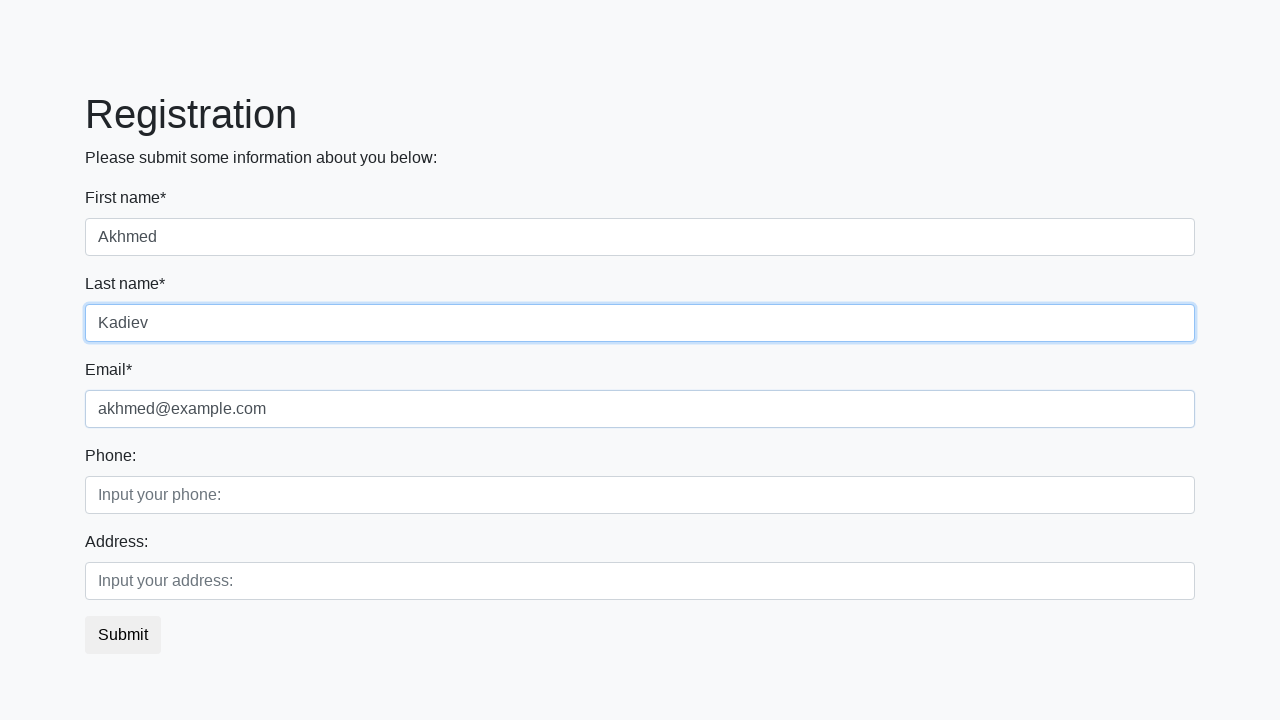

Clicked submit button to register at (123, 635) on button.btn
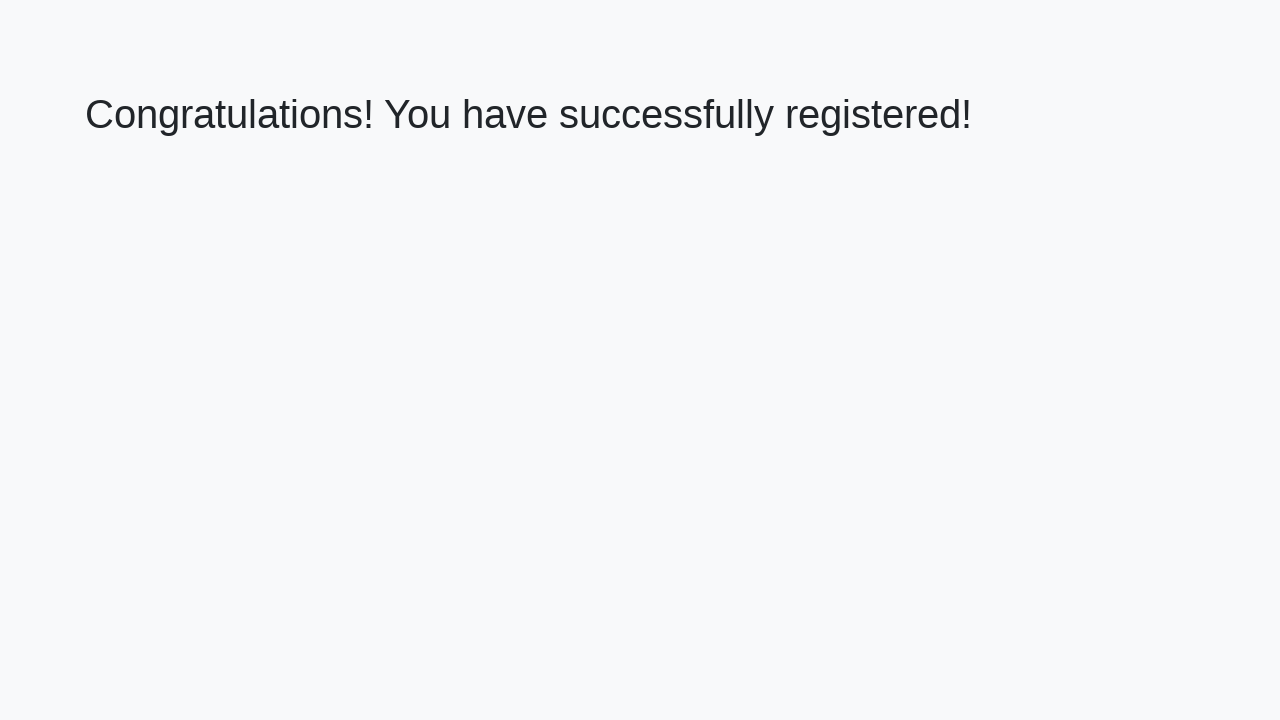

Success message (h1) appeared on page
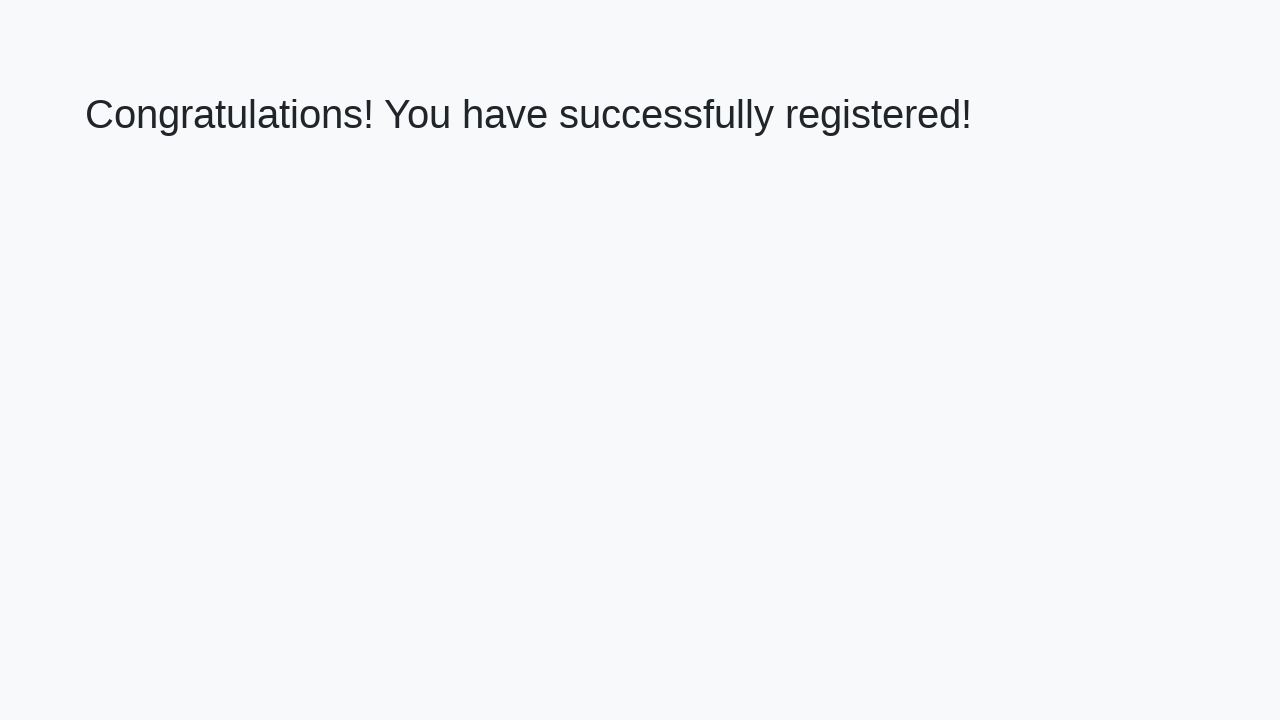

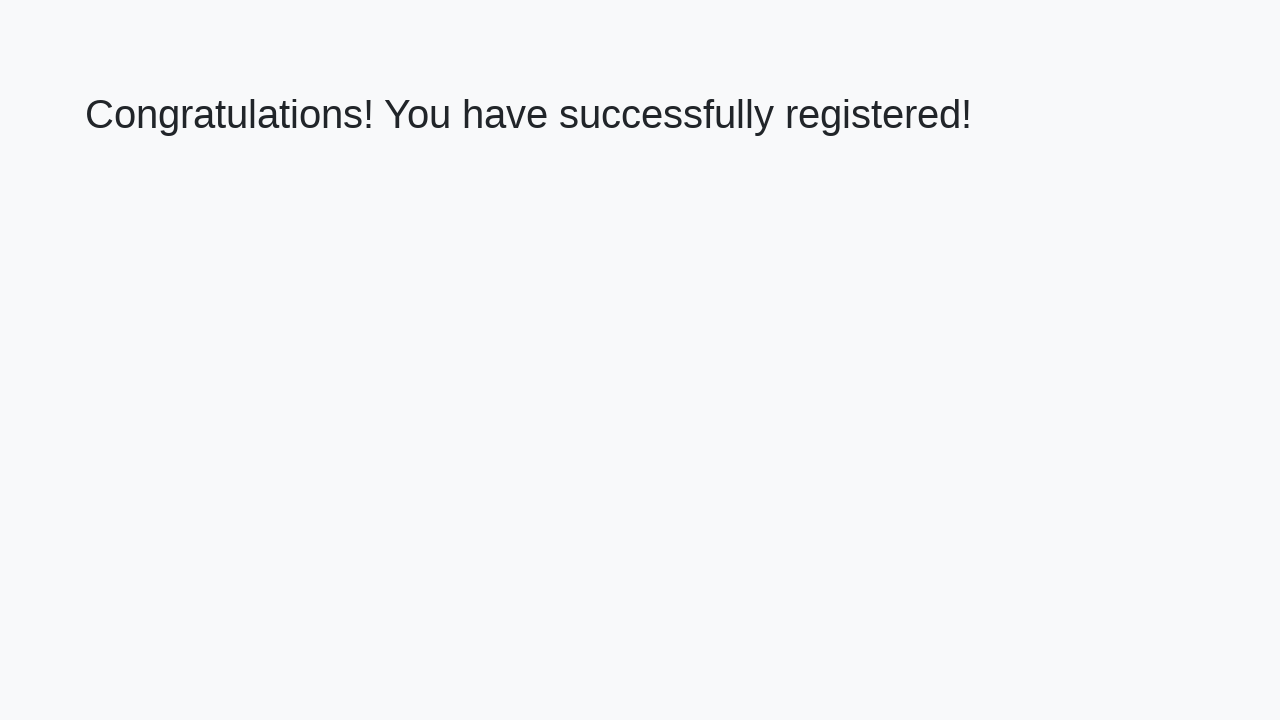